Navigates through a movie listing SPA, visiting the index page and then navigating to a movie detail page to verify content loads correctly.

Starting URL: https://spa2.scrape.center/page/1

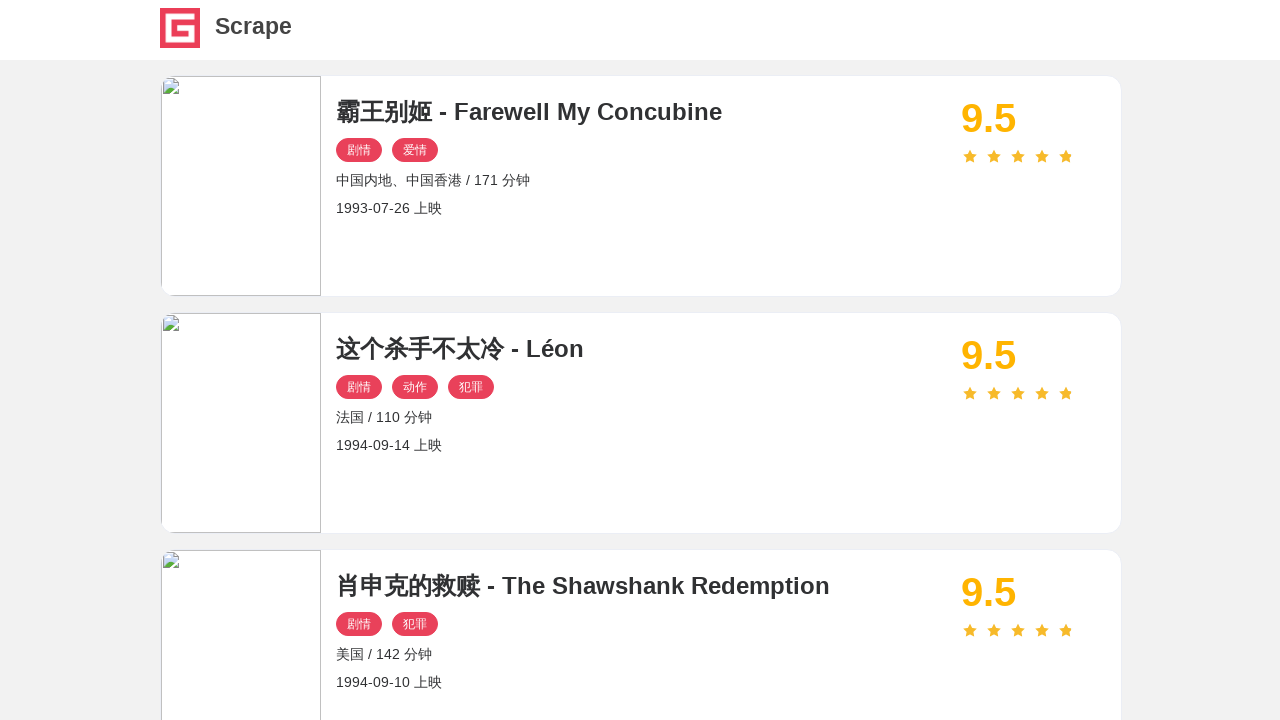

Movie items loaded on index page
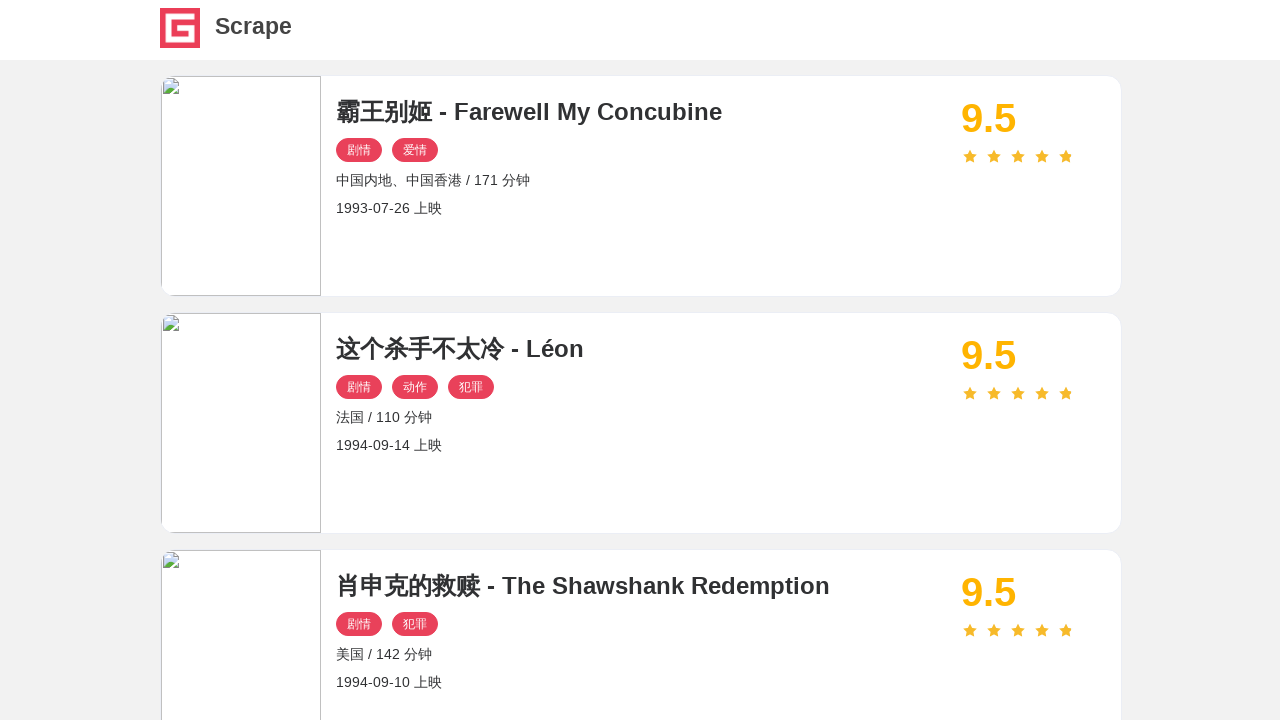

Located first movie link element
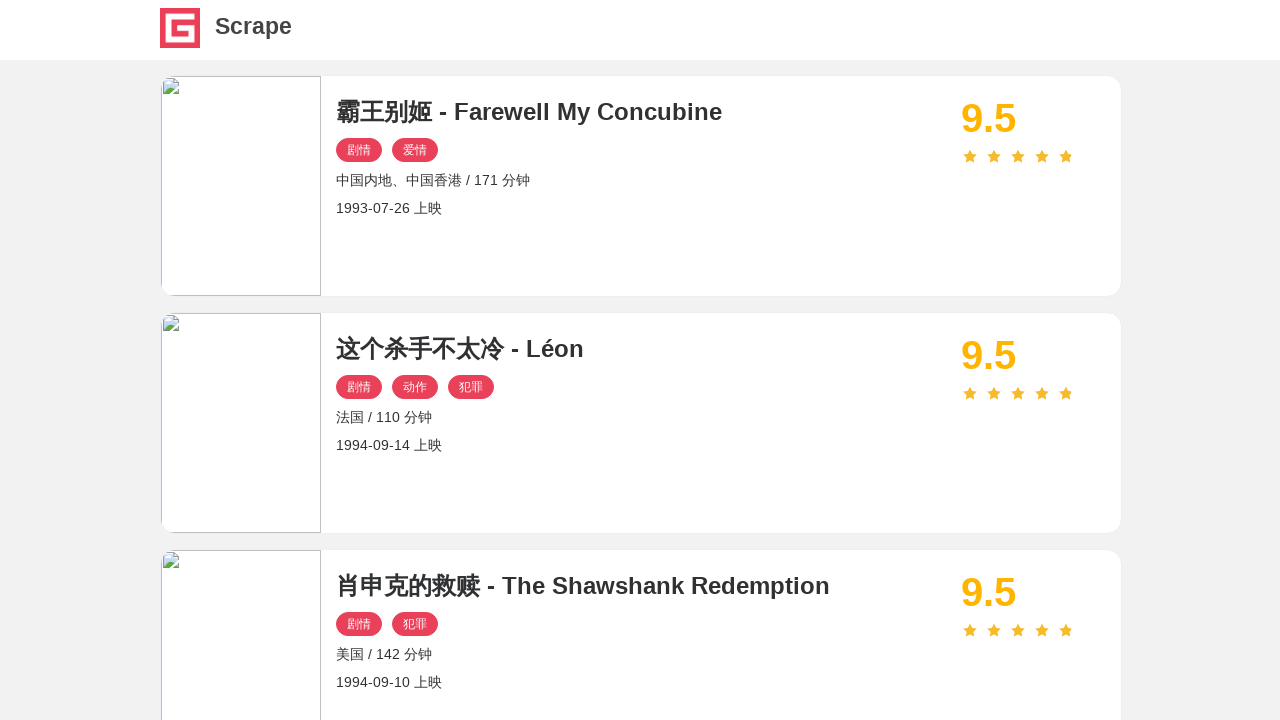

Retrieved href attribute from first movie link: /detail/ZWYzNCN0ZXVxMGJ0dWEjKC01N3cxcTVvNS0takA5OHh5Z2ltbHlmeHMqLSFpLTAtbWIx
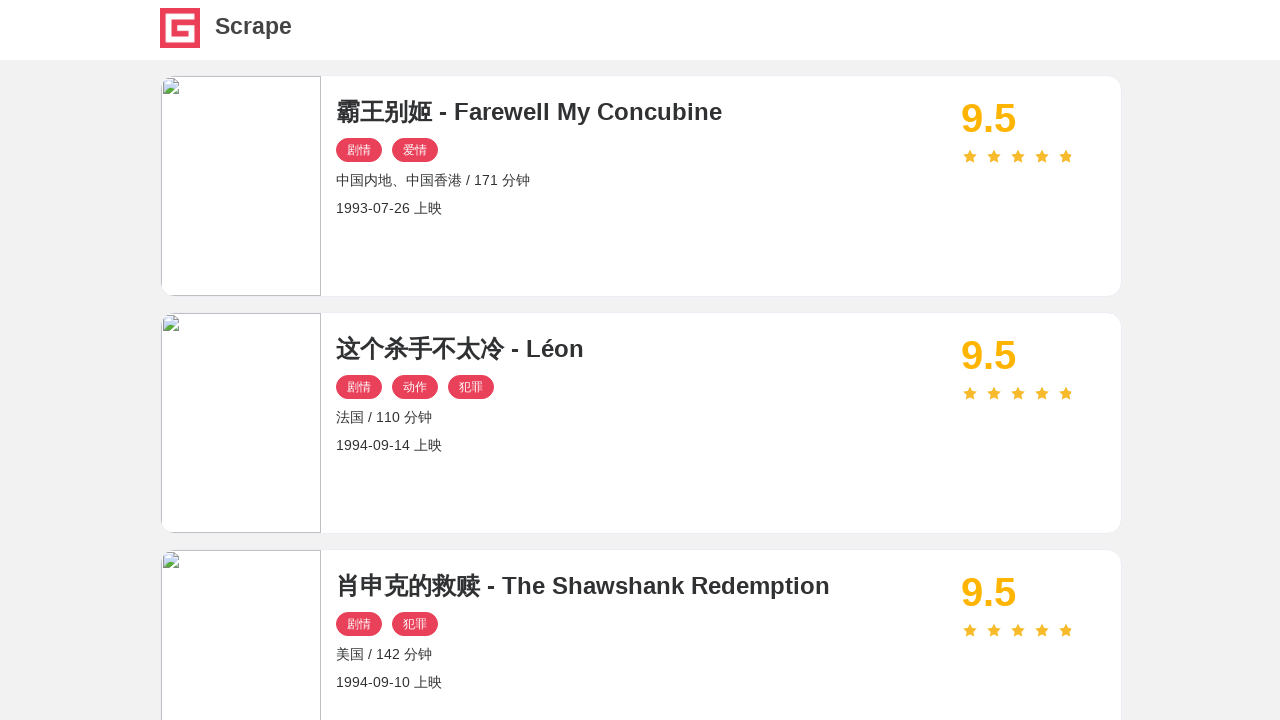

Clicked on first movie link to navigate to detail page at (641, 112) on #index .item .name >> nth=0
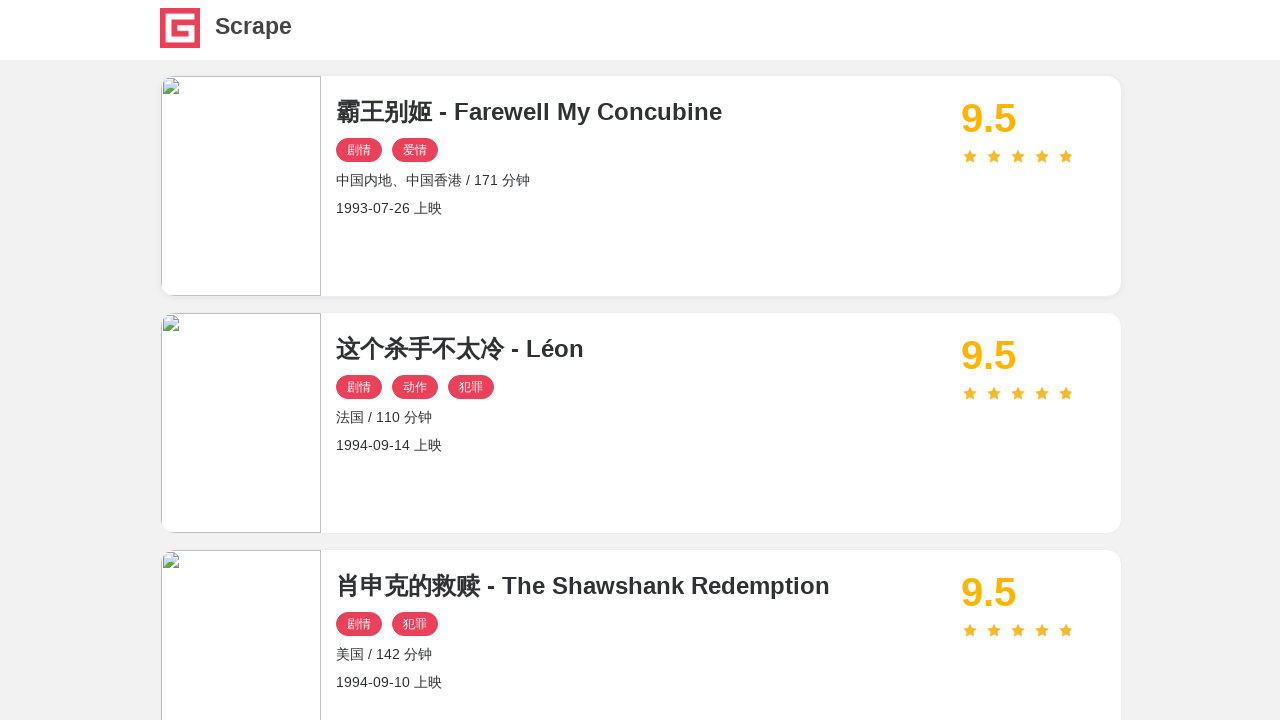

Movie title (h2 element) loaded on detail page
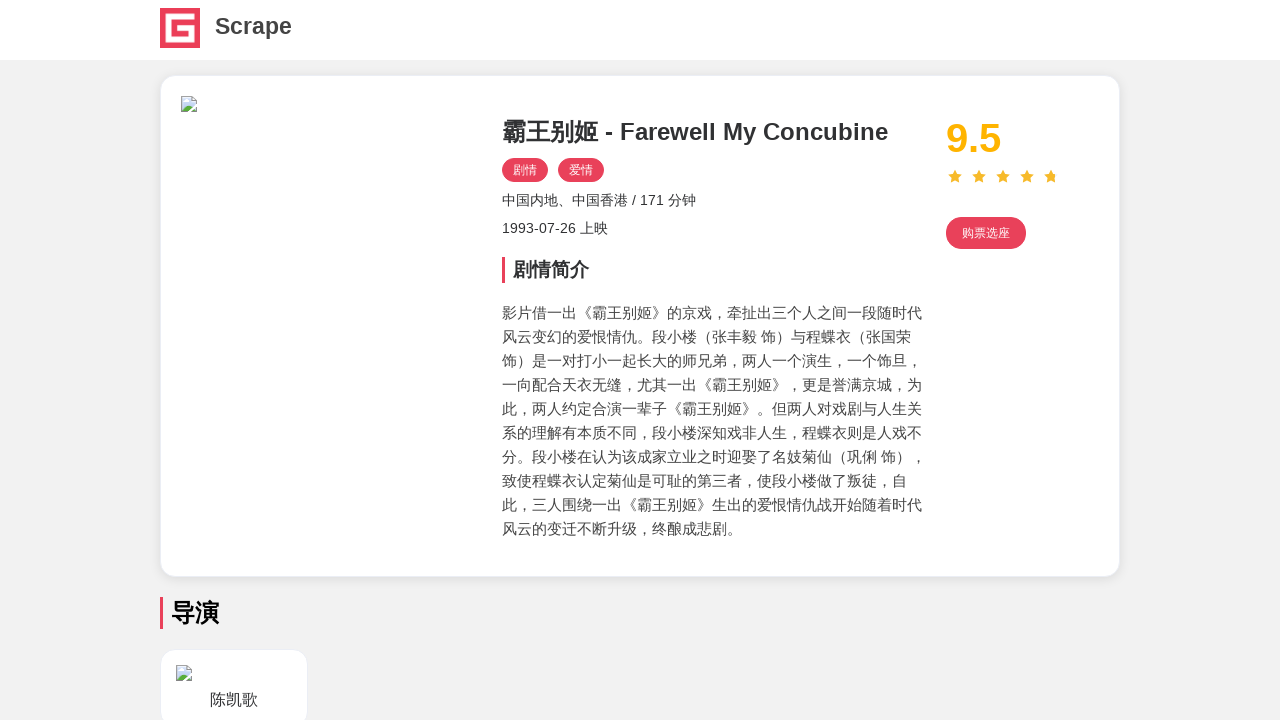

Movie cover image loaded on detail page
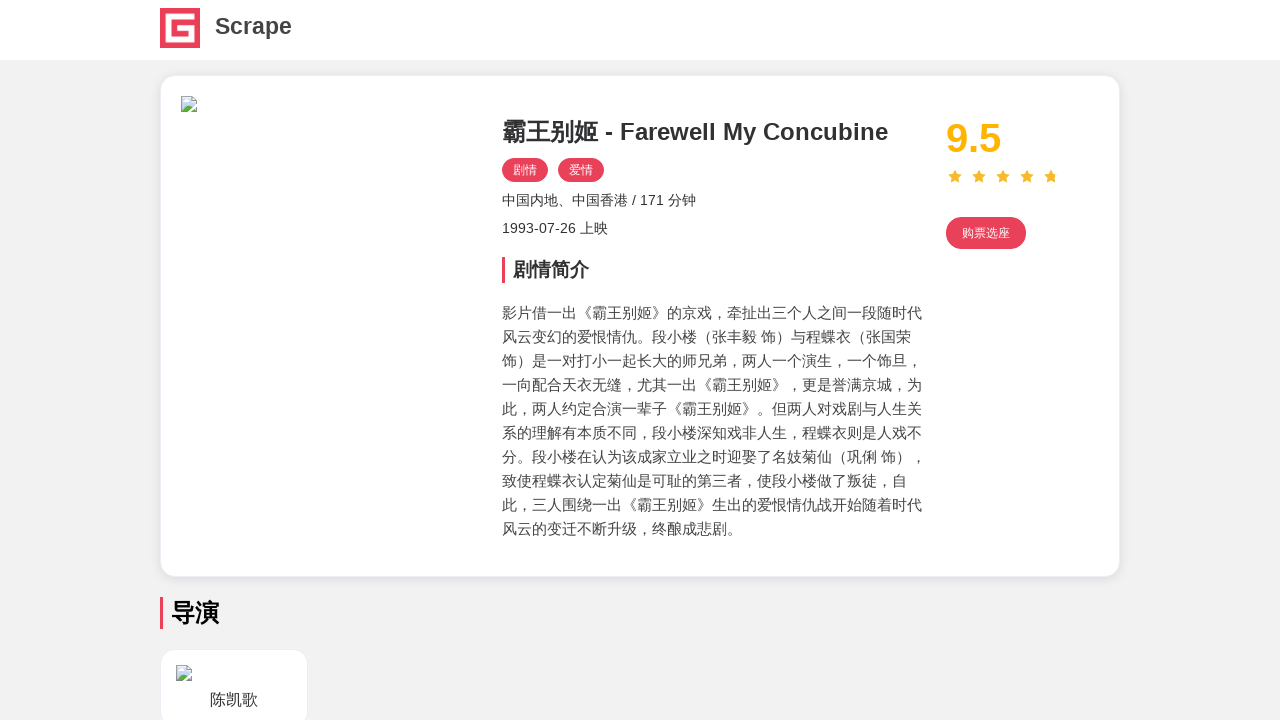

Movie score element loaded on detail page
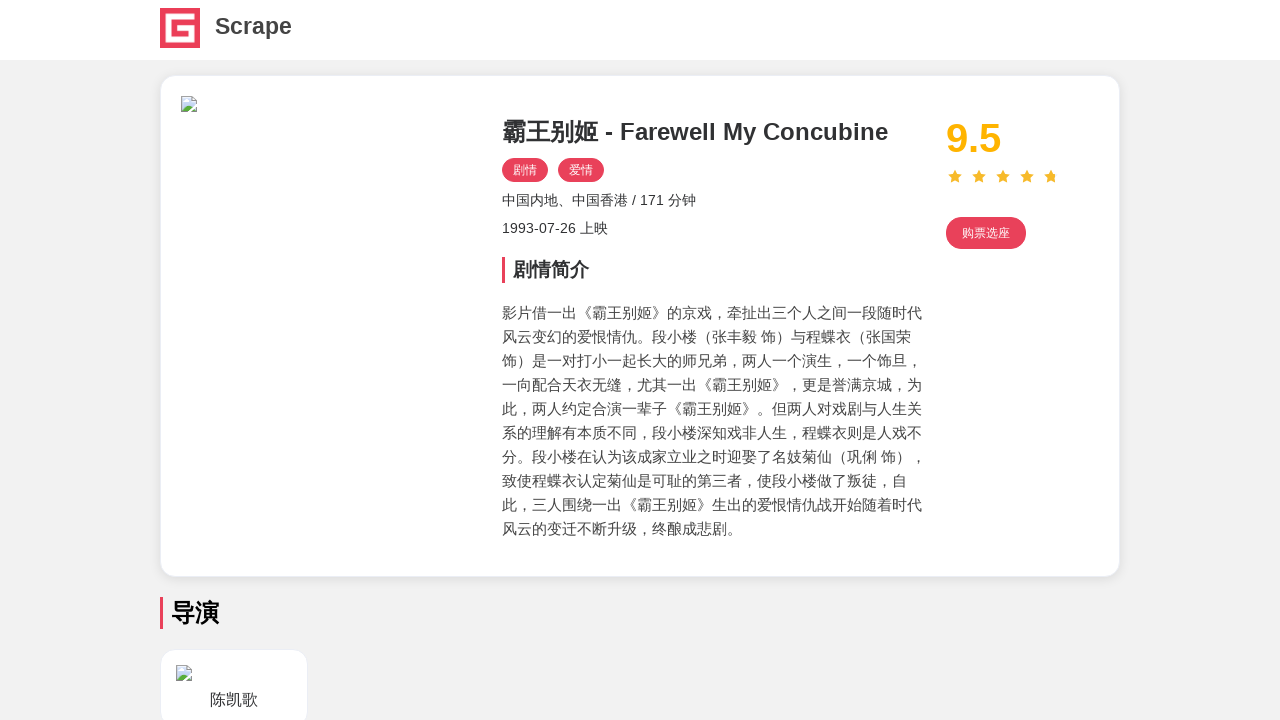

Movie description text loaded on detail page
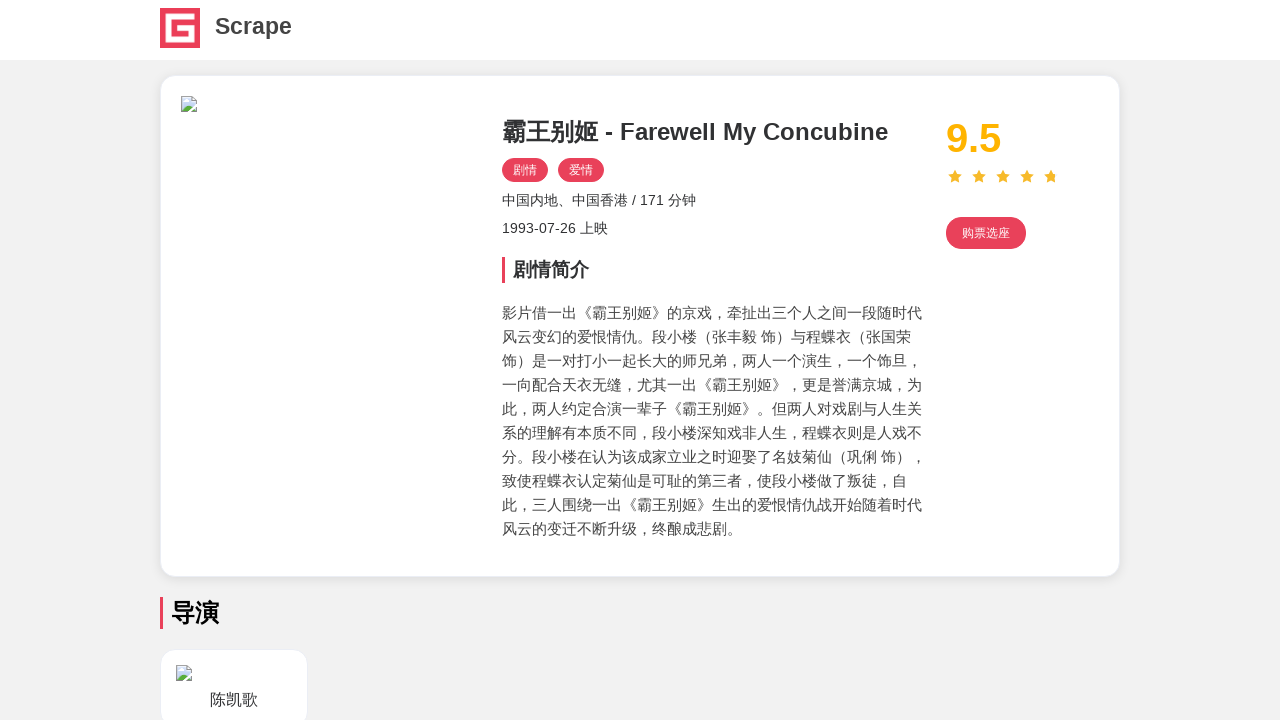

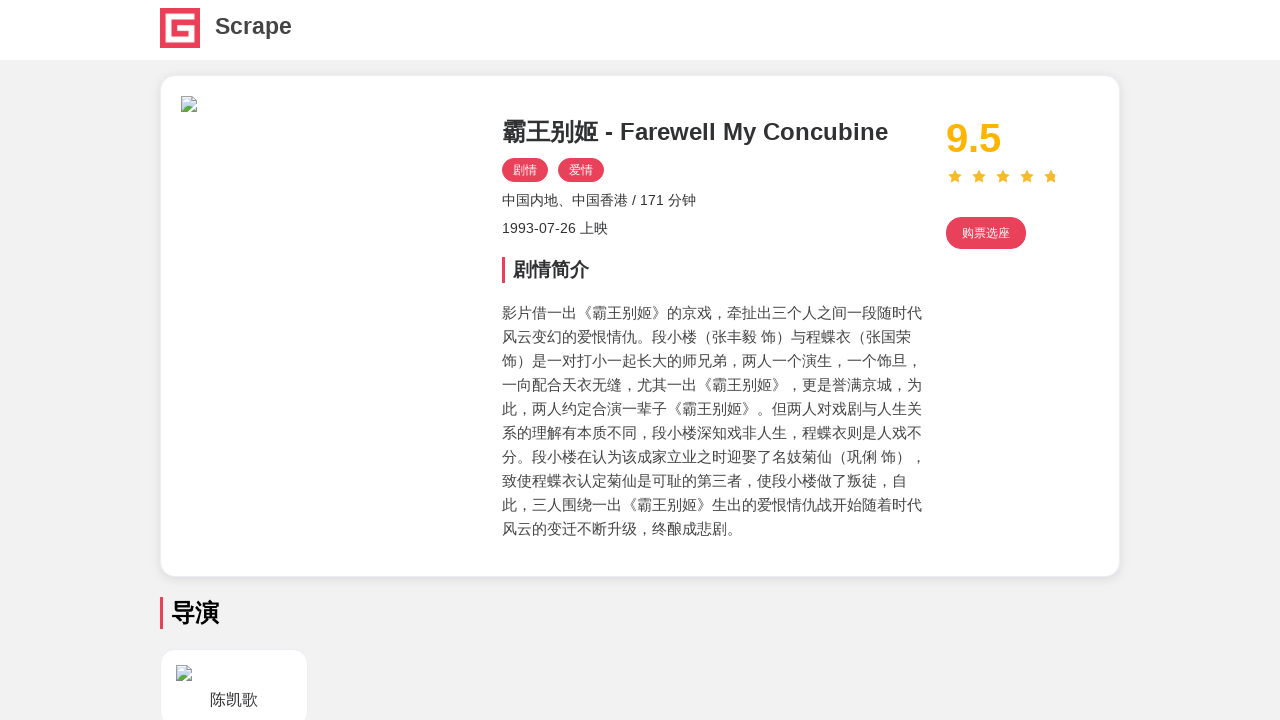